Tests JavaScript alert handling by clicking buttons that trigger JS alerts, accepting the alerts, and verifying the result messages are displayed correctly.

Starting URL: https://practice.cydeo.com/javascript_alerts

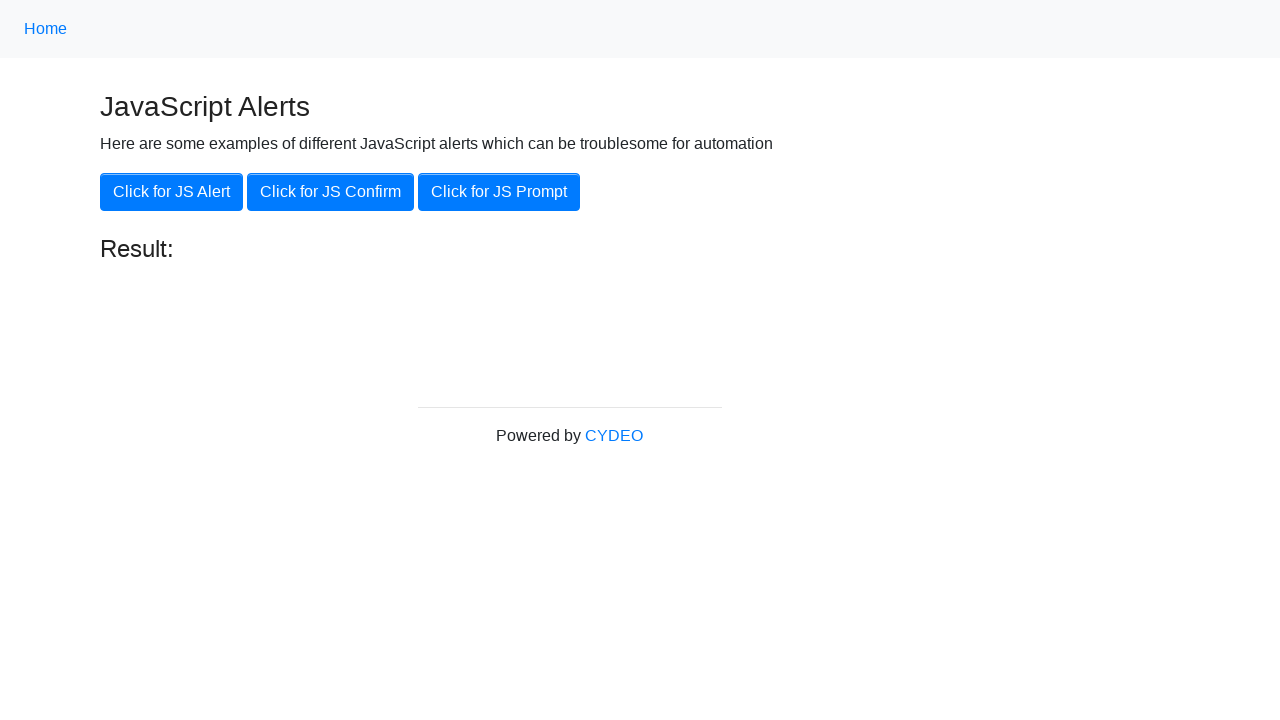

Clicked the 'Click for JS Alert' button at (172, 192) on xpath=//button[.='Click for JS Alert']
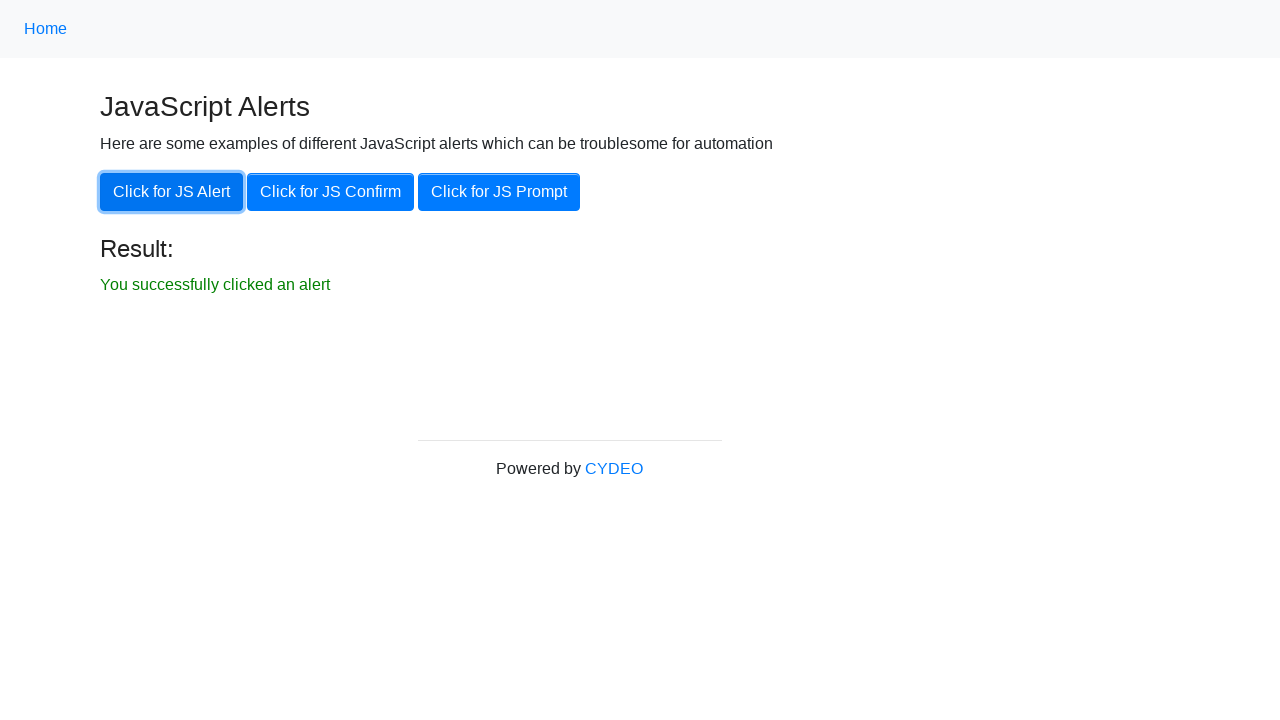

Set up dialog handler to accept alerts
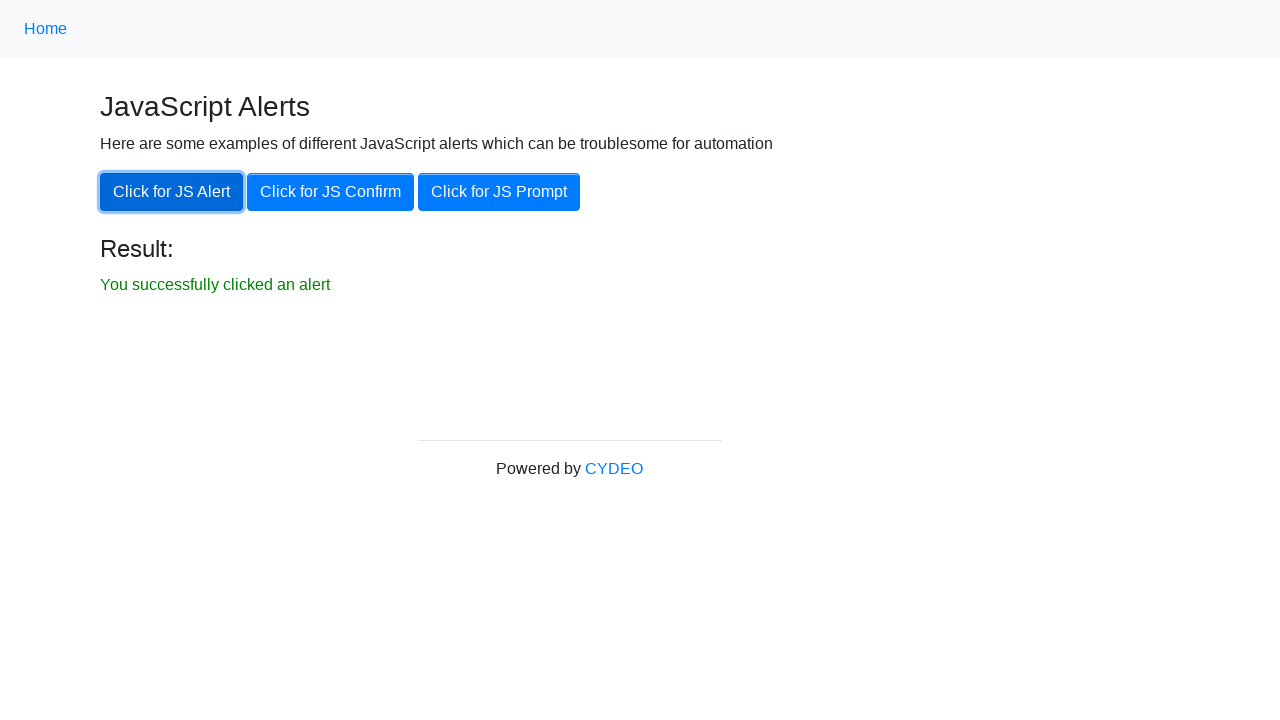

Waited for alert to be processed
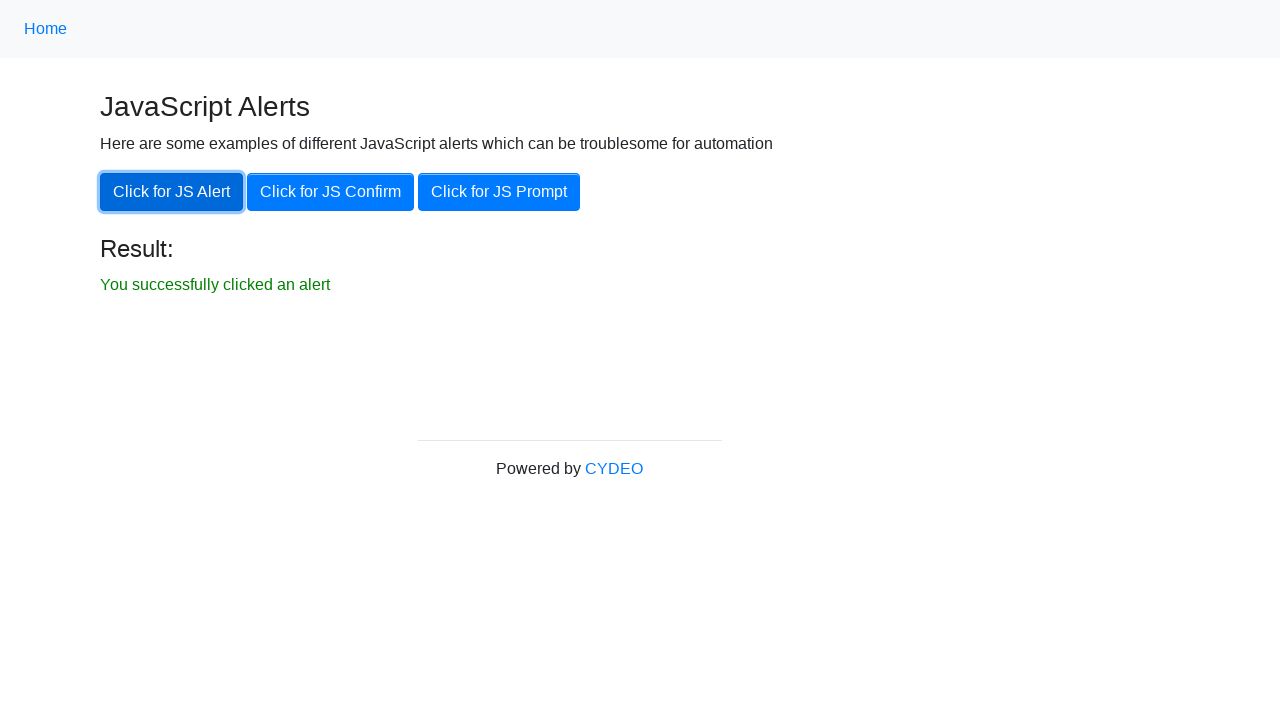

Verified result text is visible
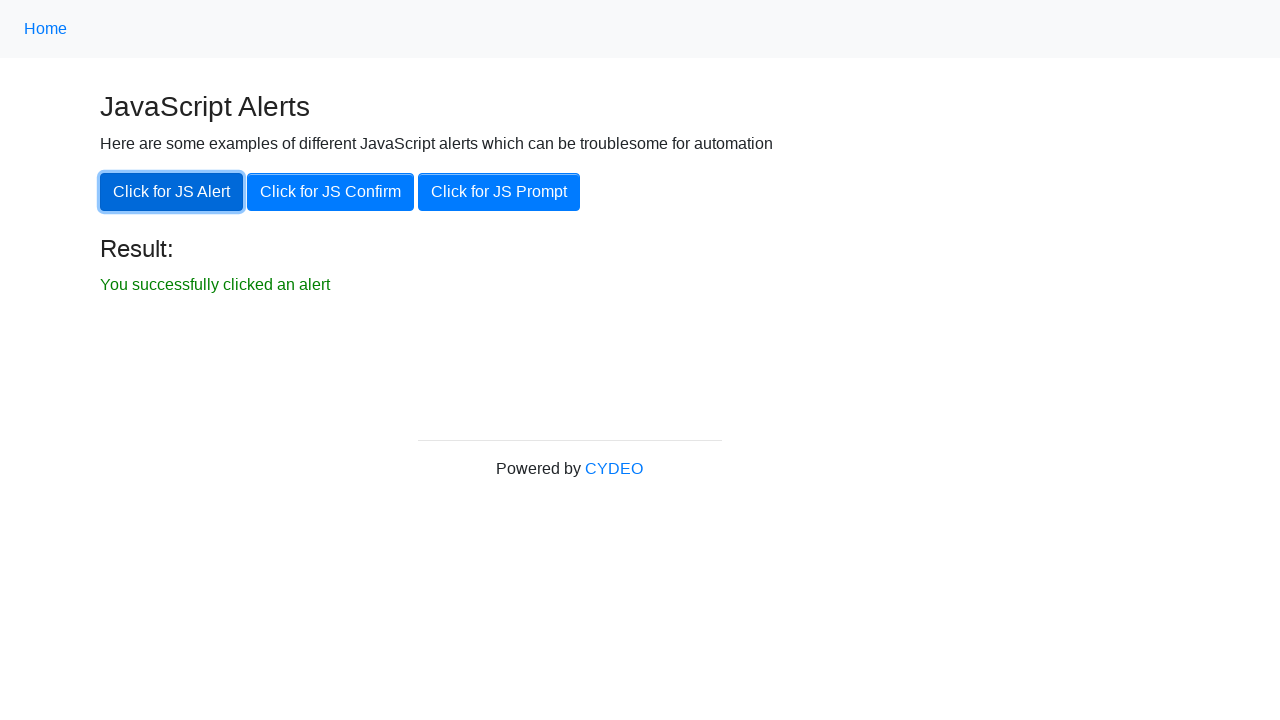

Verified result text matches expected: 'You successfully clicked an alert'
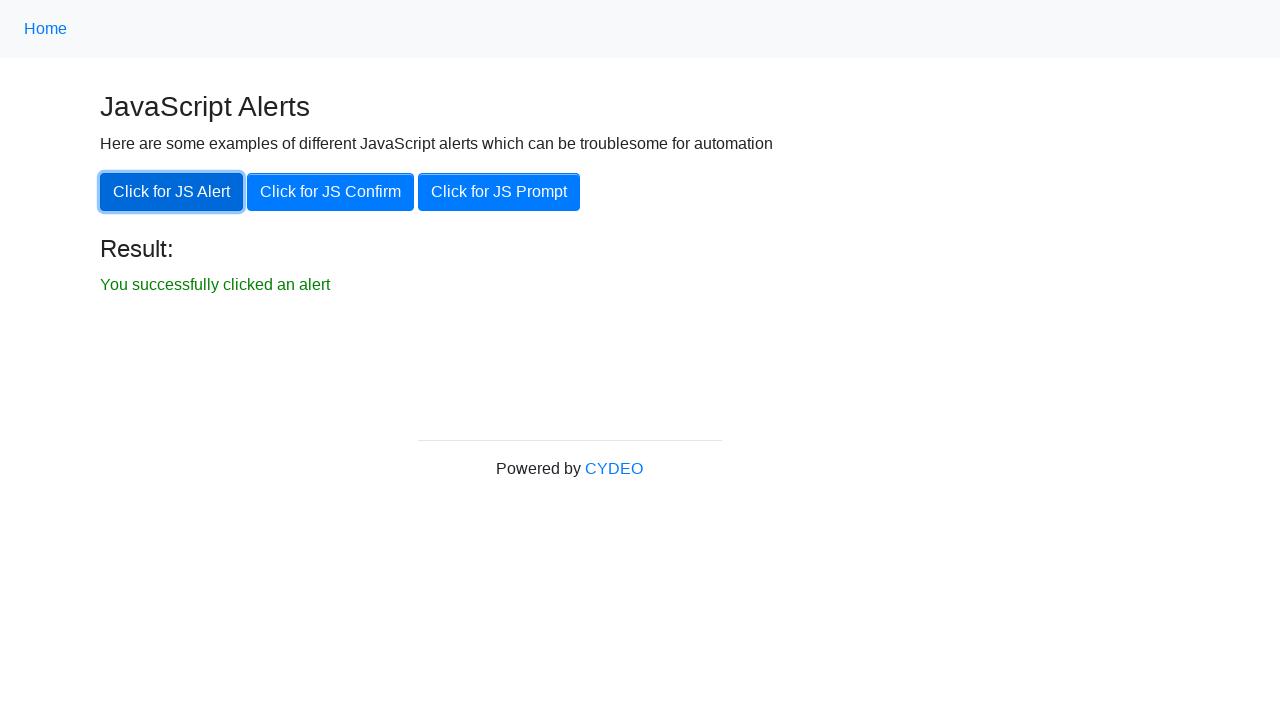

Clicked the JS Confirm button at (330, 192) on xpath=//button[@onclick='jsConfirm()']
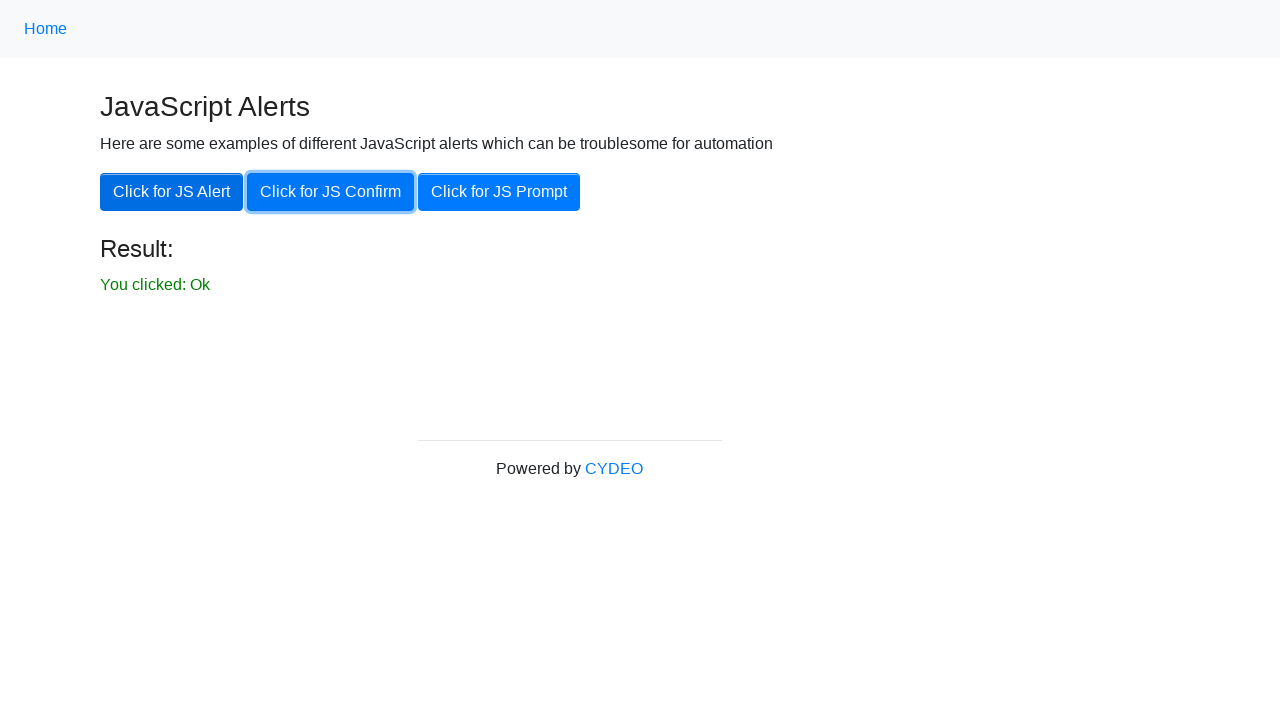

Waited for confirm dialog to be processed
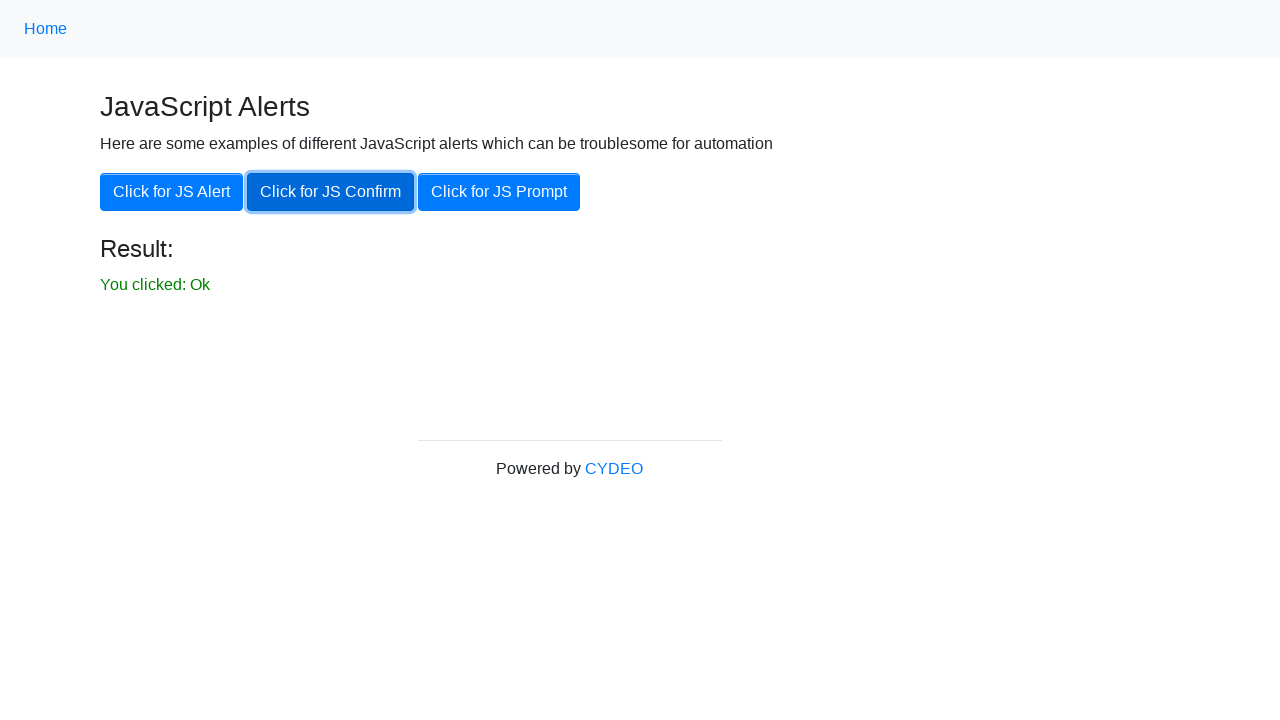

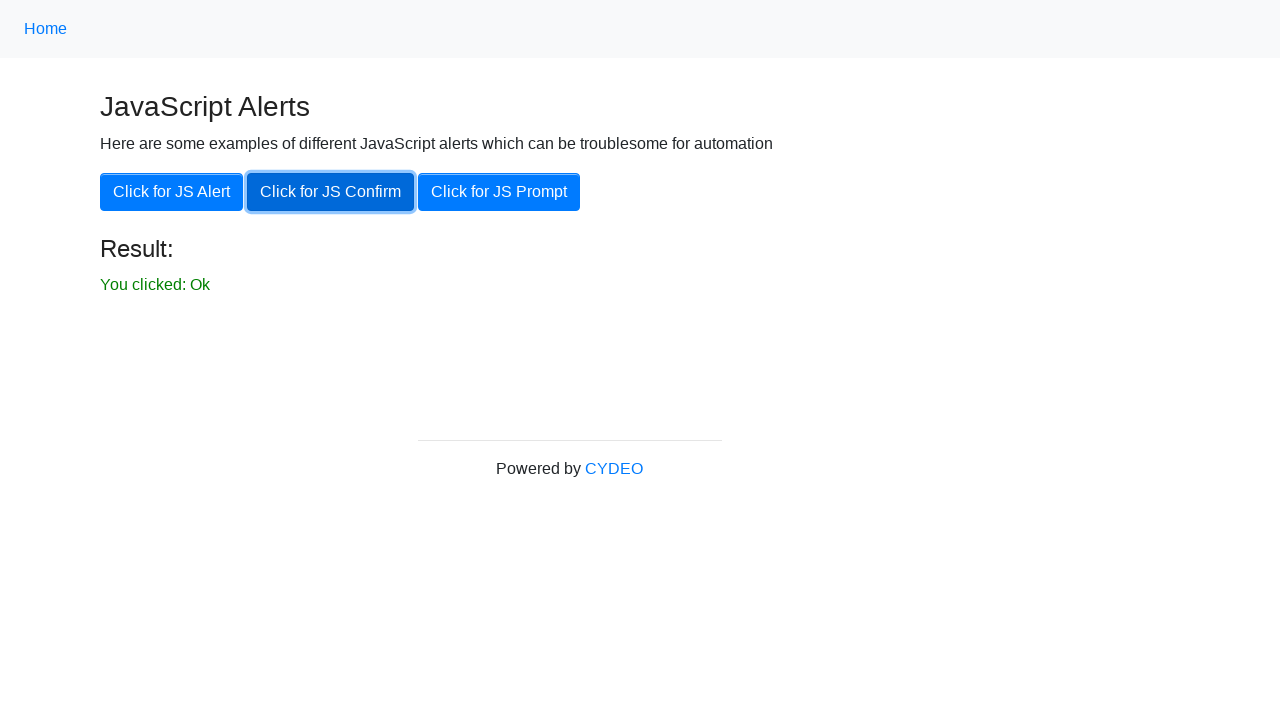